Tests the sendKeys functionality by typing text into the username field and verifying the input value is correctly set

Starting URL: https://www.saucedemo.com/v1/

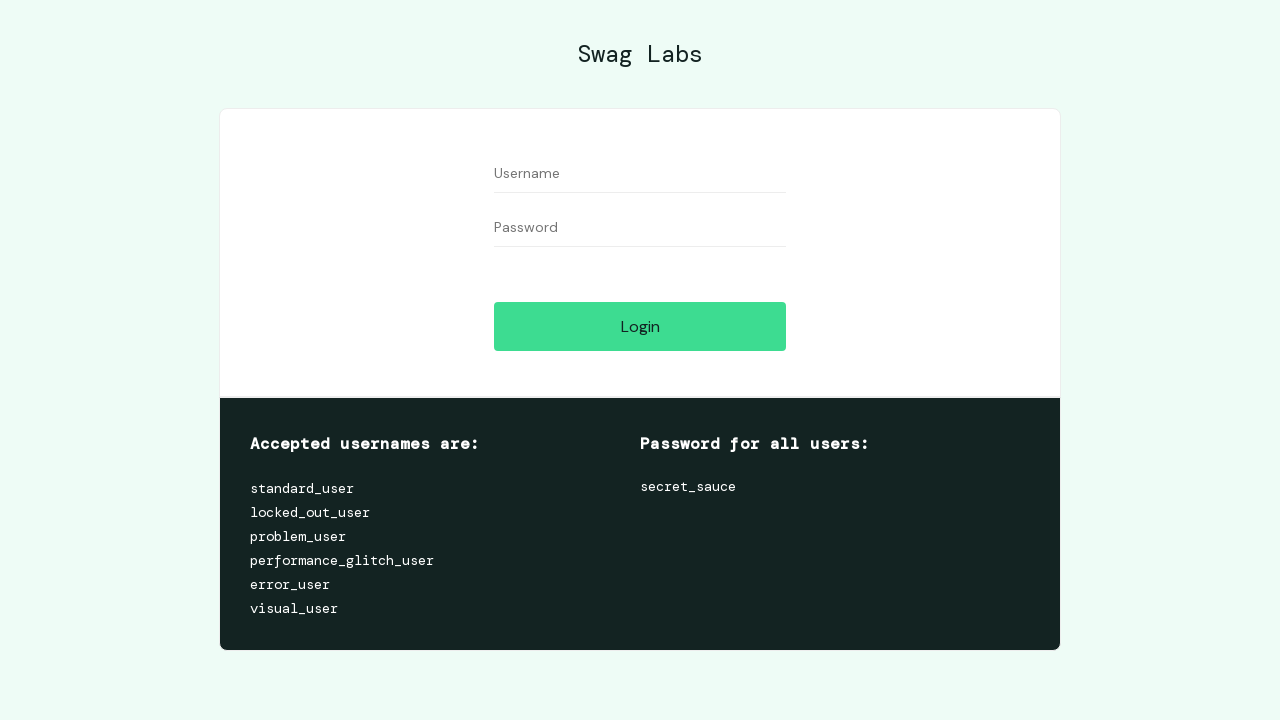

Filled username field with 'Hello World' on input[id='user-name']
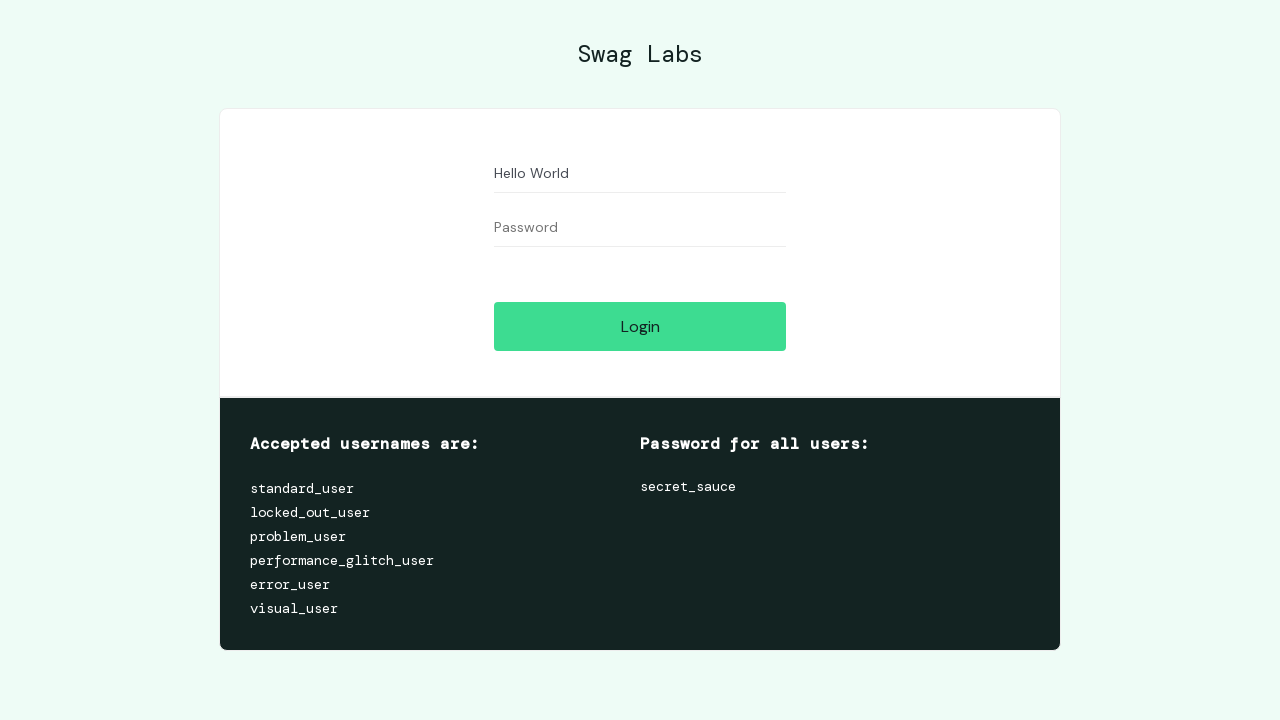

Retrieved input value from username field
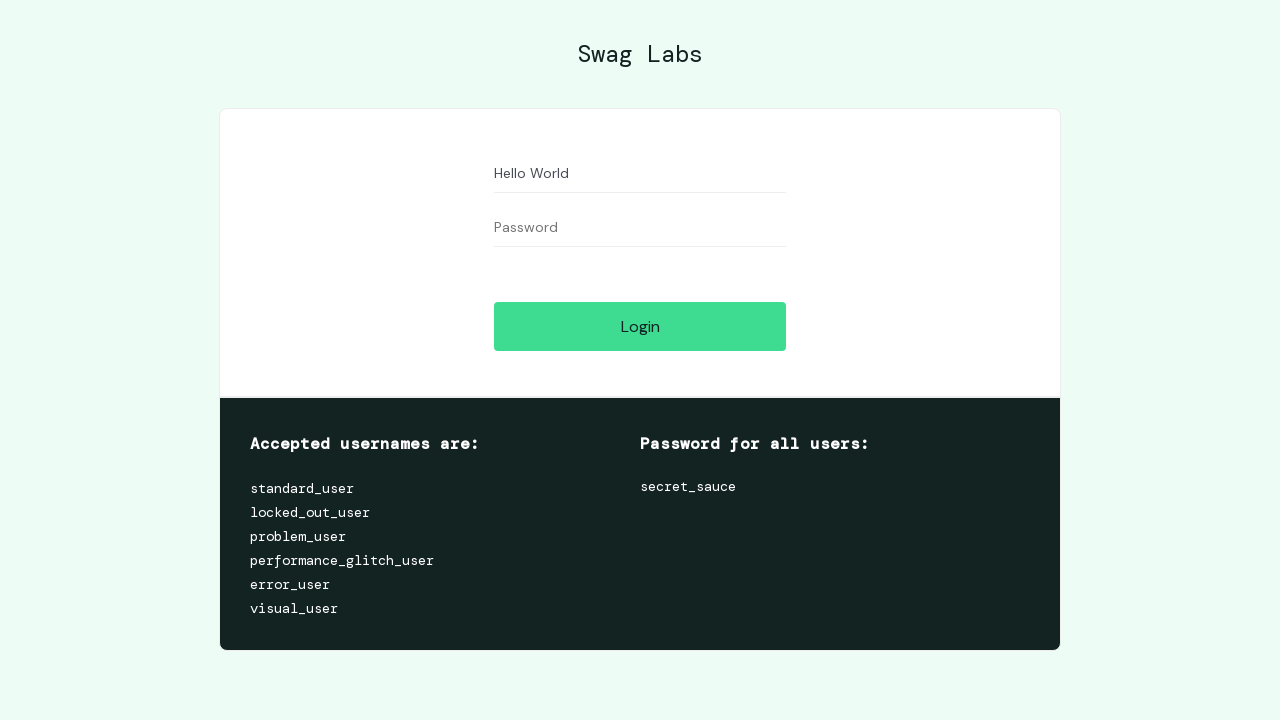

Verified that username field contains 'Hello World'
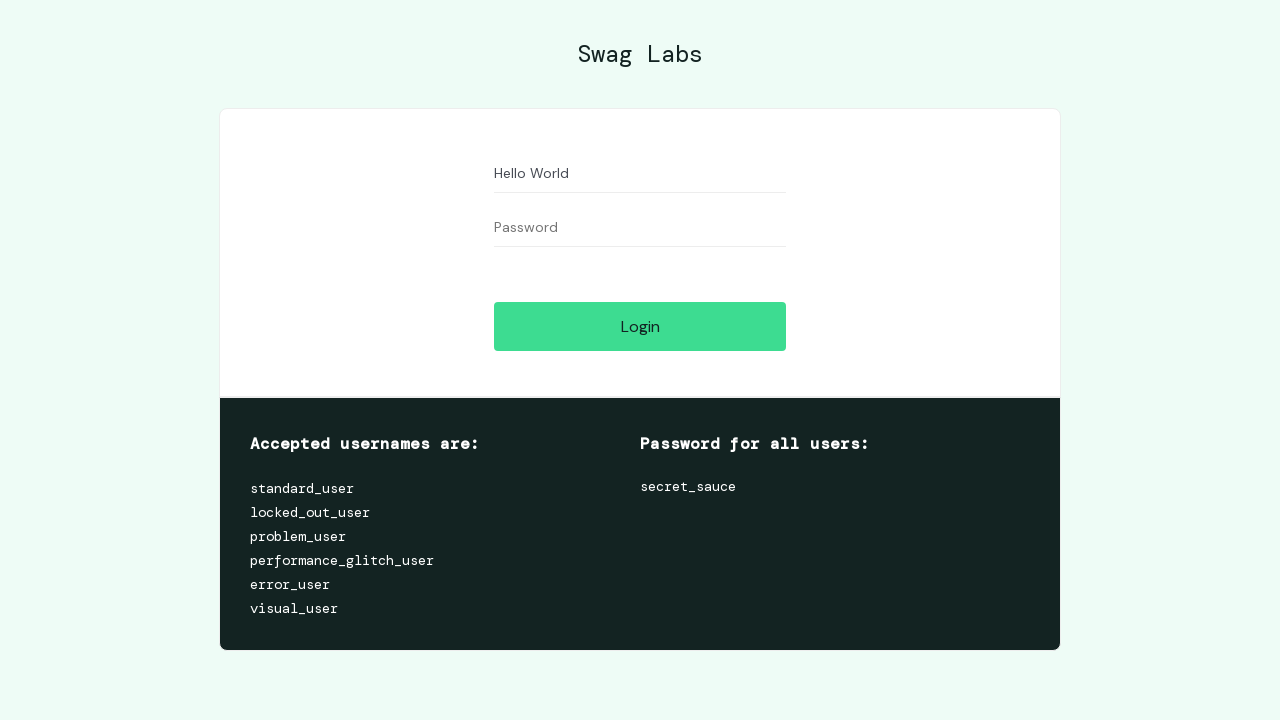

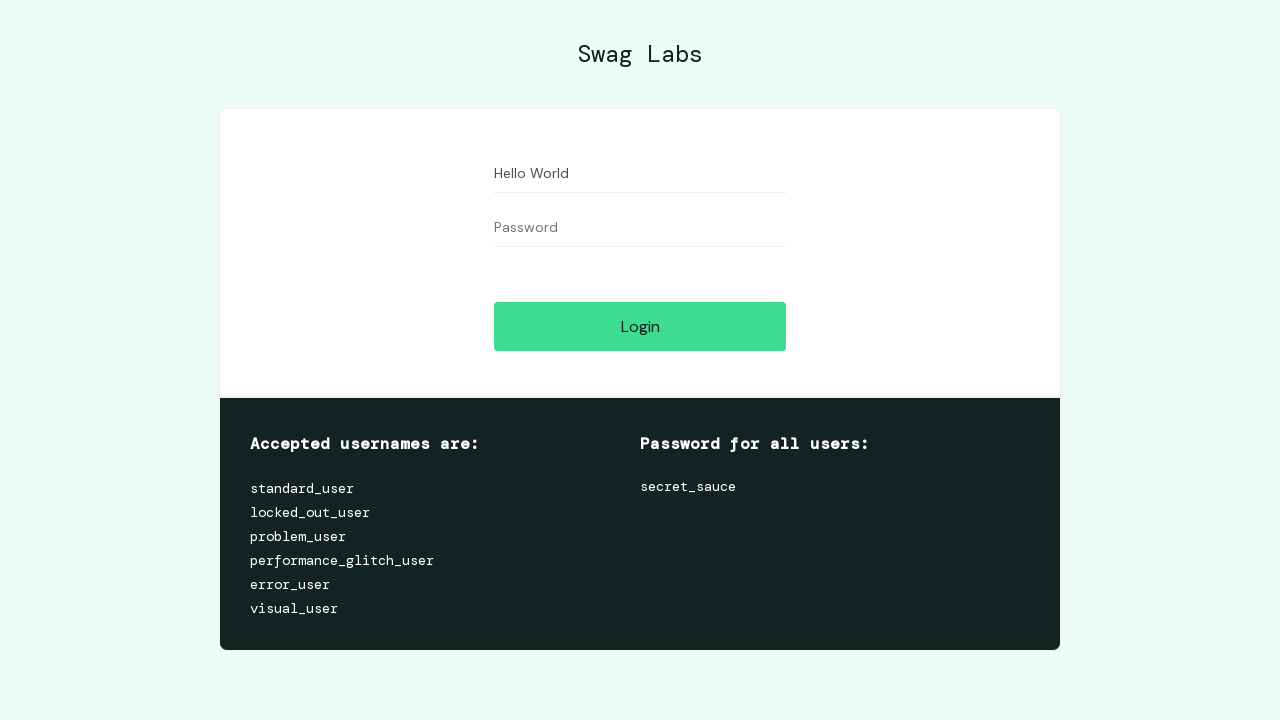